Tests button renaming functionality by entering new button text and verifying the button text changes

Starting URL: http://uitestingplayground.com/textinput

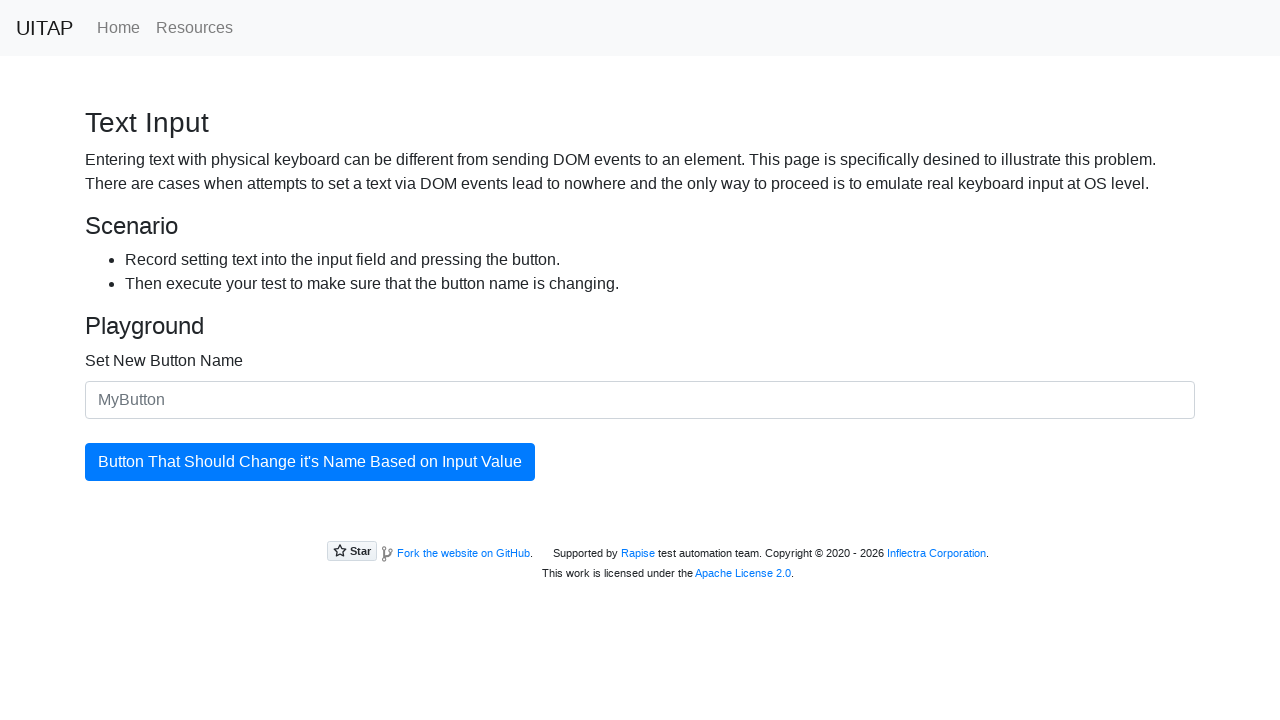

Filled new button name input field with 'Merion' on #newButtonName
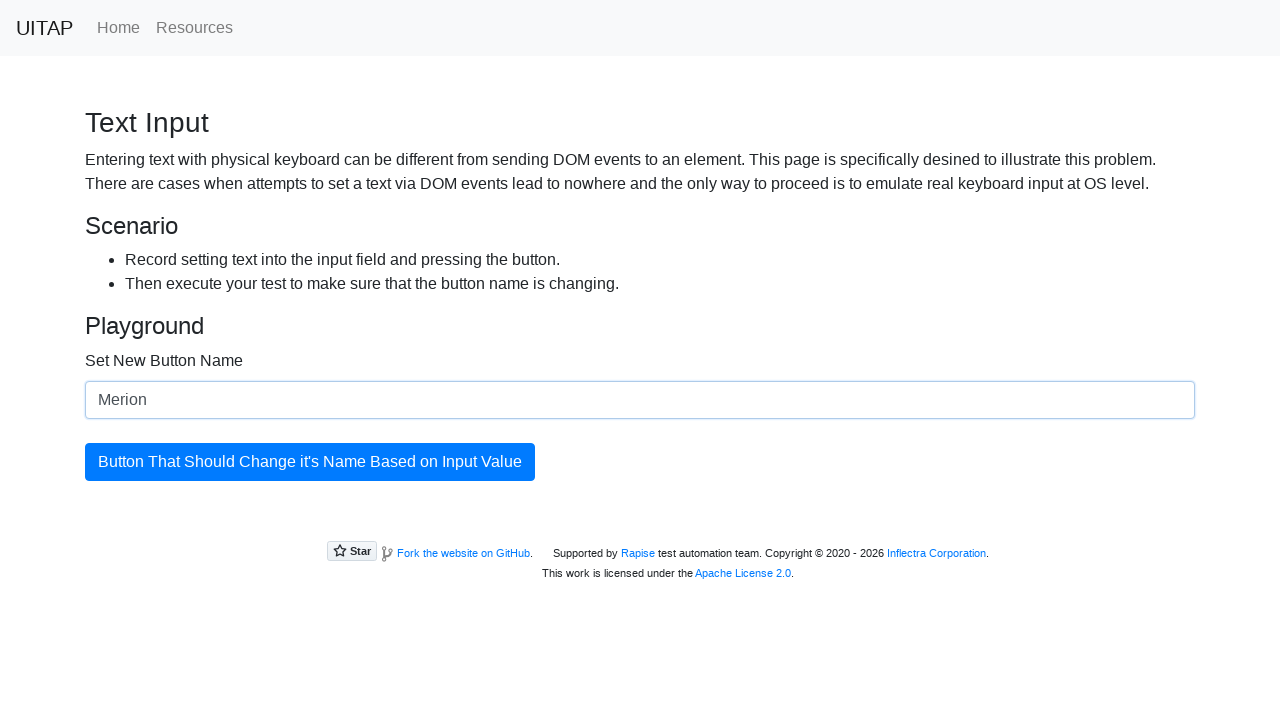

Clicked the button to trigger rename at (310, 462) on #updatingButton
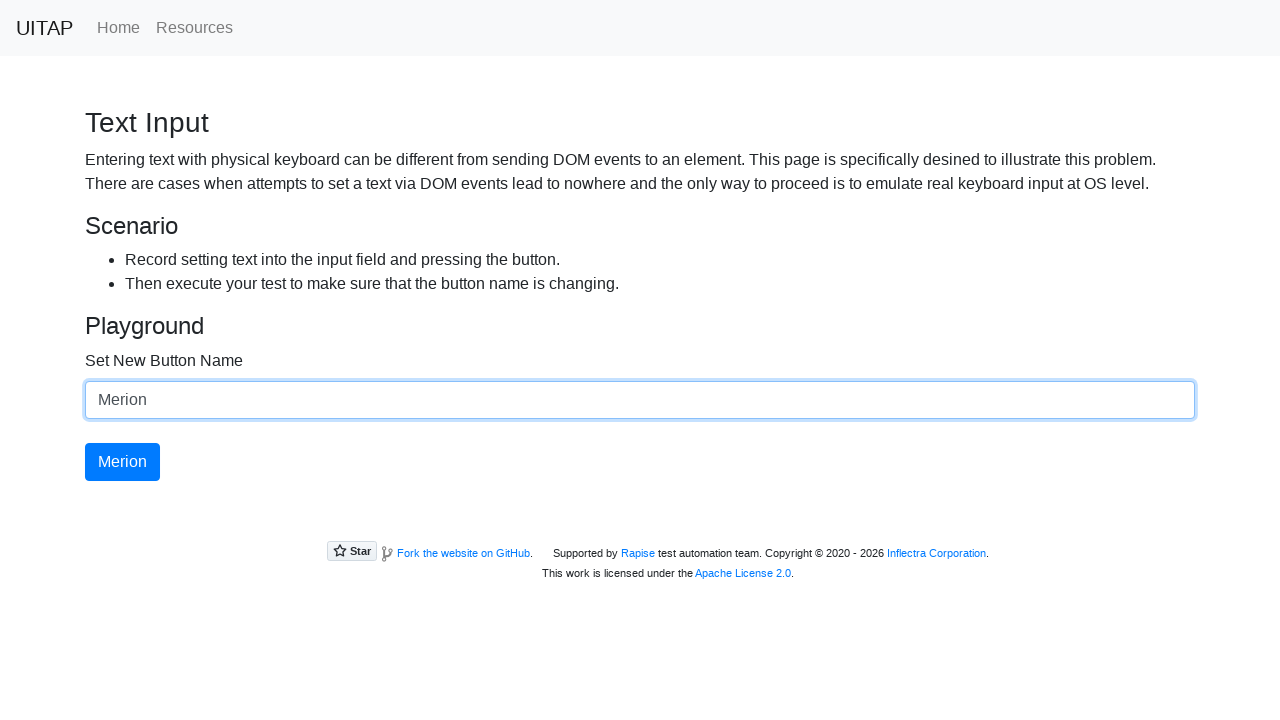

Retrieved button text content
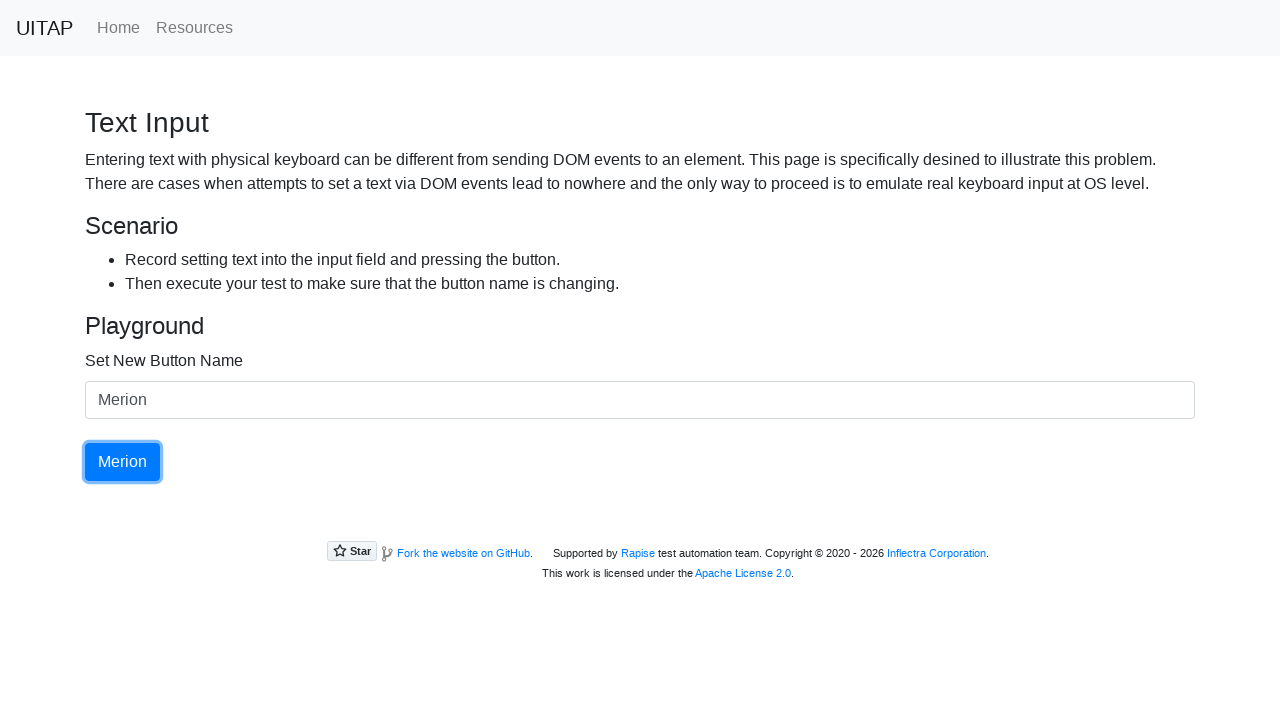

Verified button text changed to 'Merion'
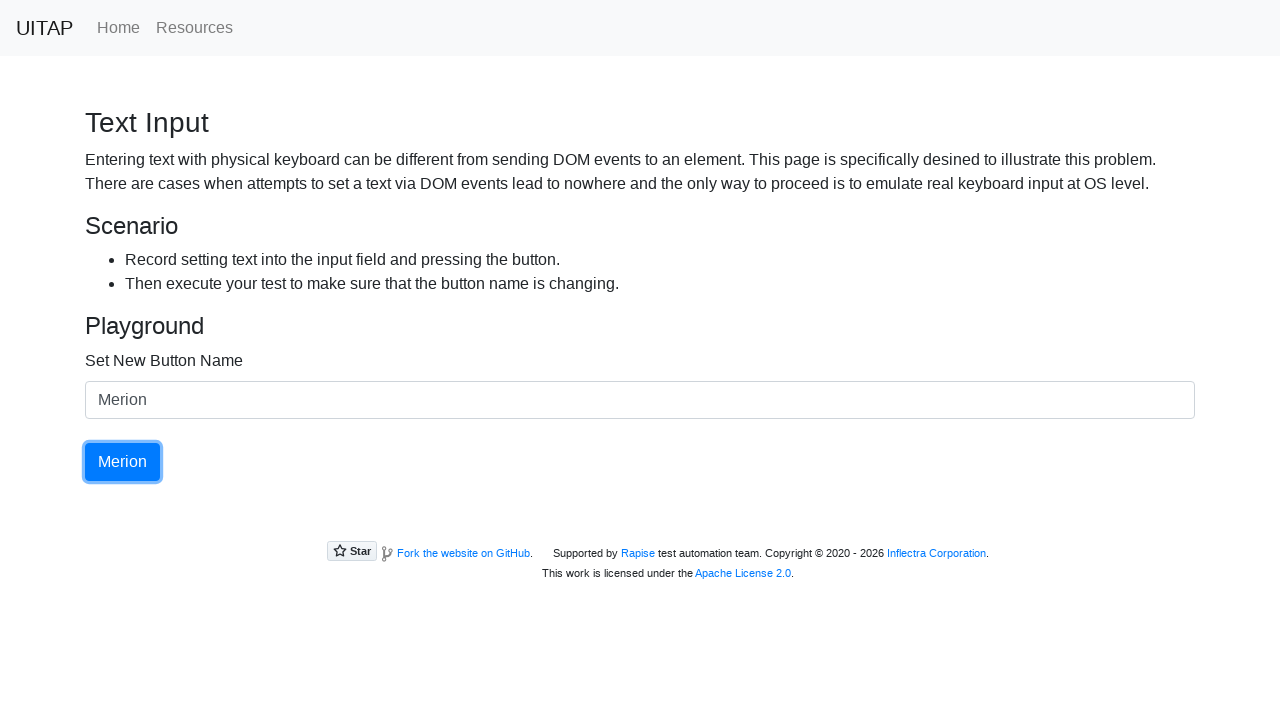

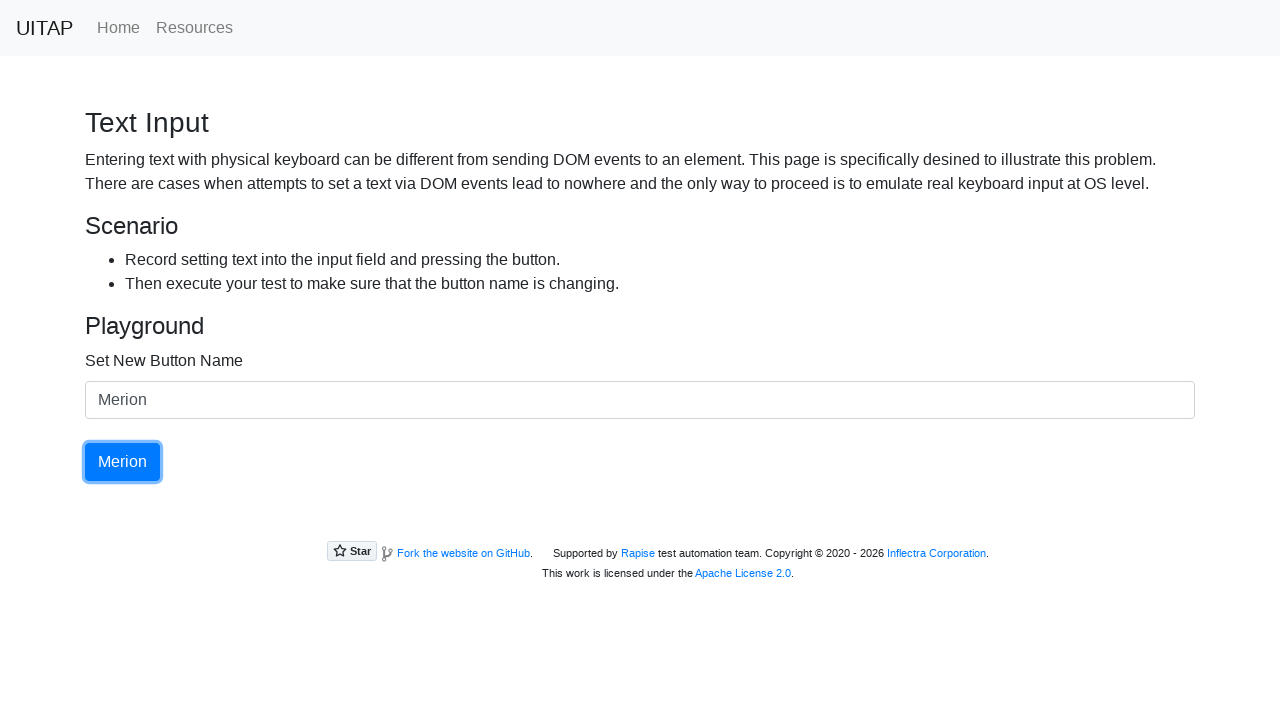